Tests filling out a demo request form on ChiliPiper by entering first name, last name, email, and phone number, then submitting the form and verifying the calendar loads.

Starting URL: https://cincpro.chilipiper.com/concierge-router/link/lp-request-a-demo-agent-advice

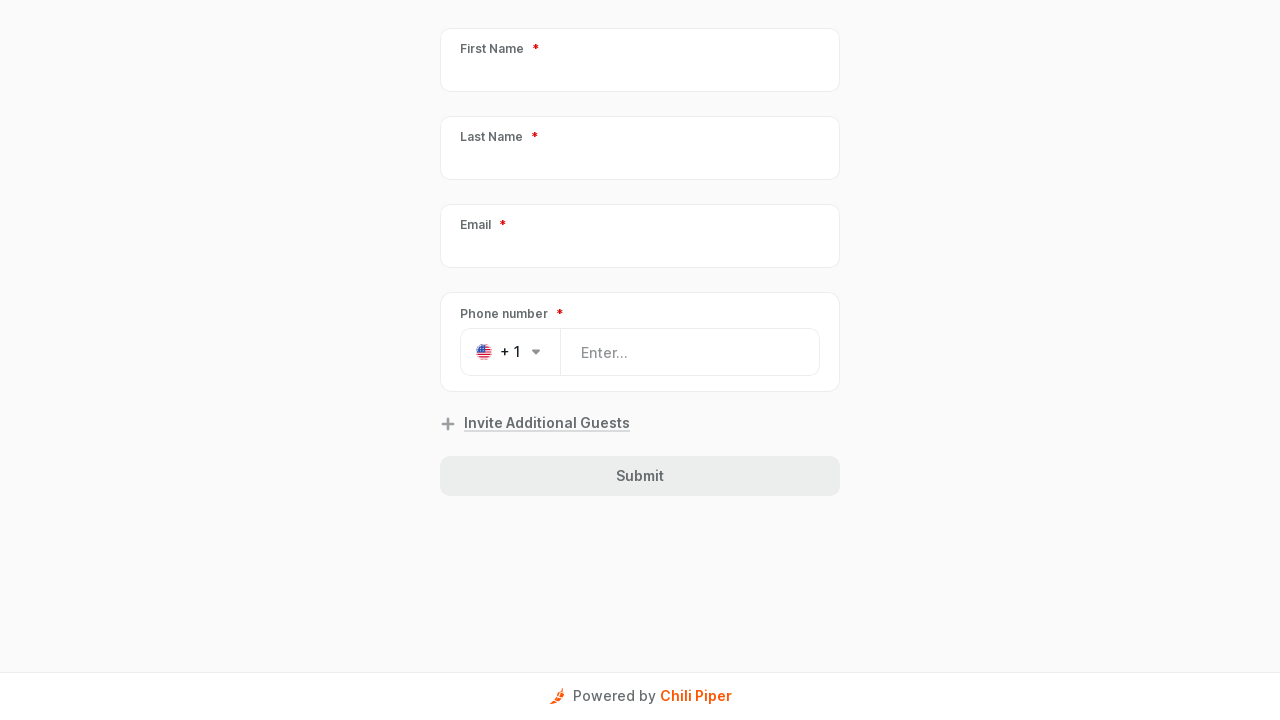

Waited 2 seconds for page to load
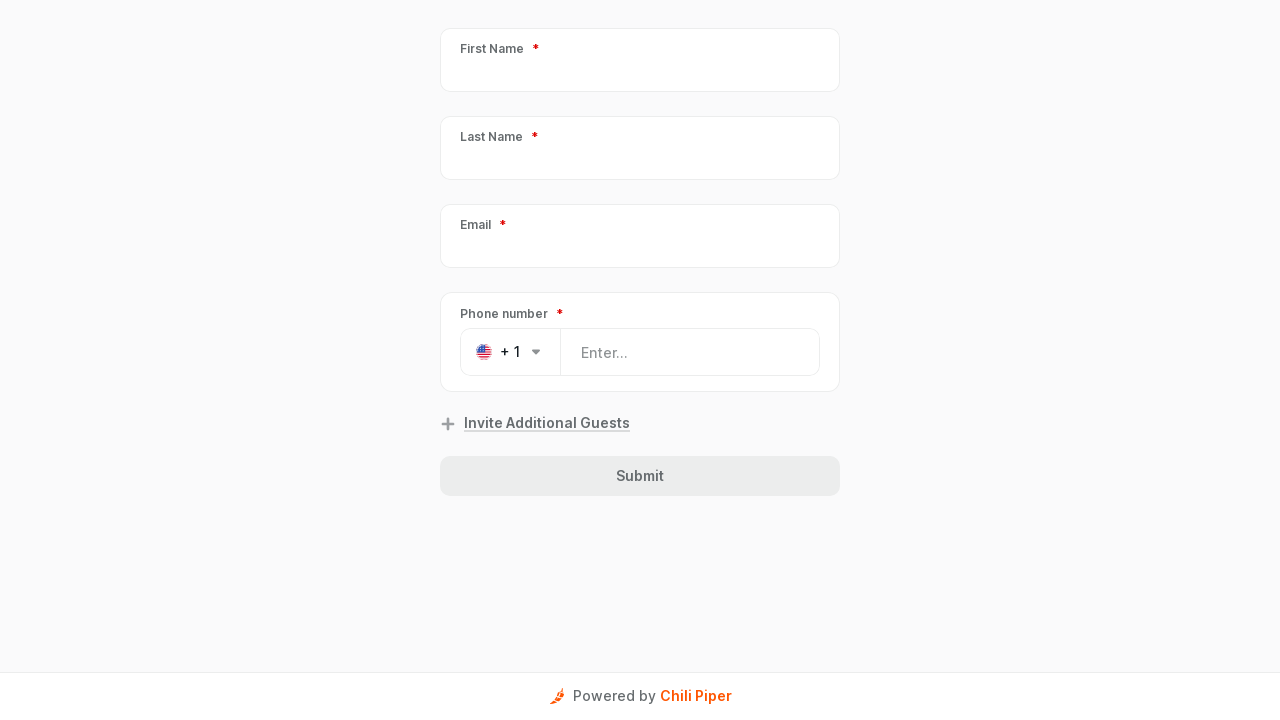

Filled first name field with 'Jennifer' on [data-test-id="GuestFormField-PersonFirstName"]
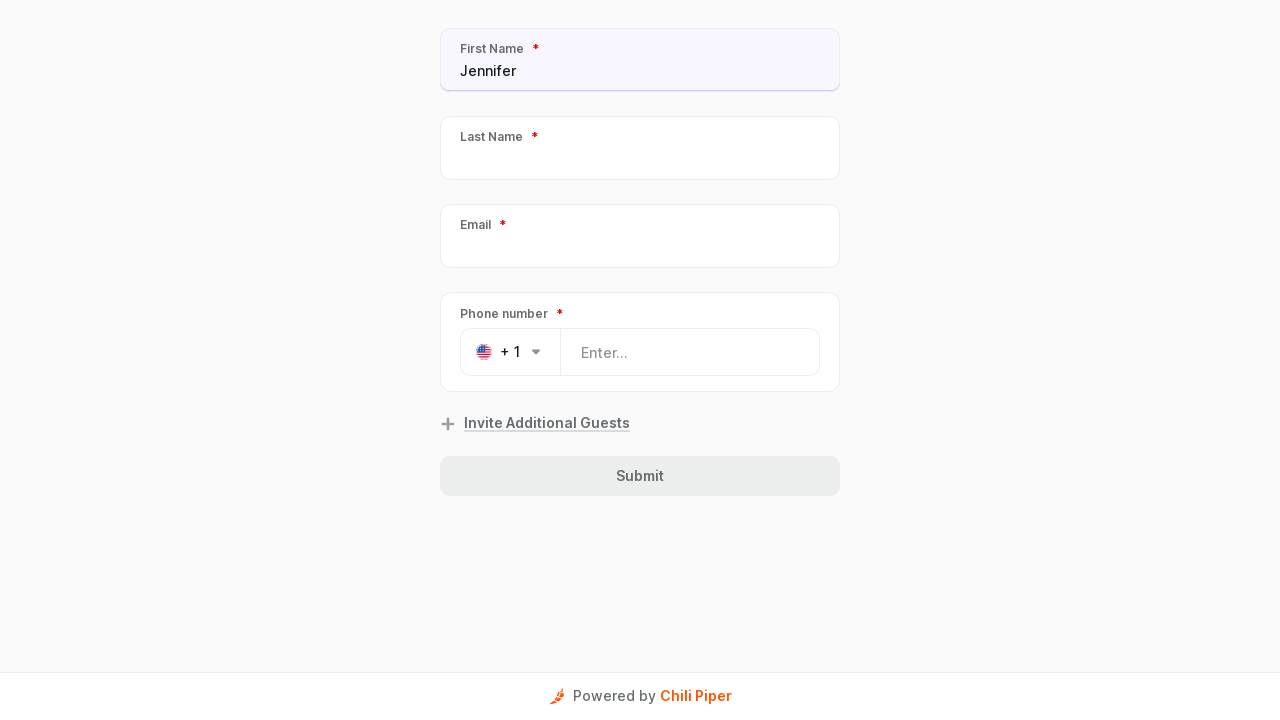

Filled last name field with 'Martinez' on [data-test-id="GuestFormField-PersonLastName"]
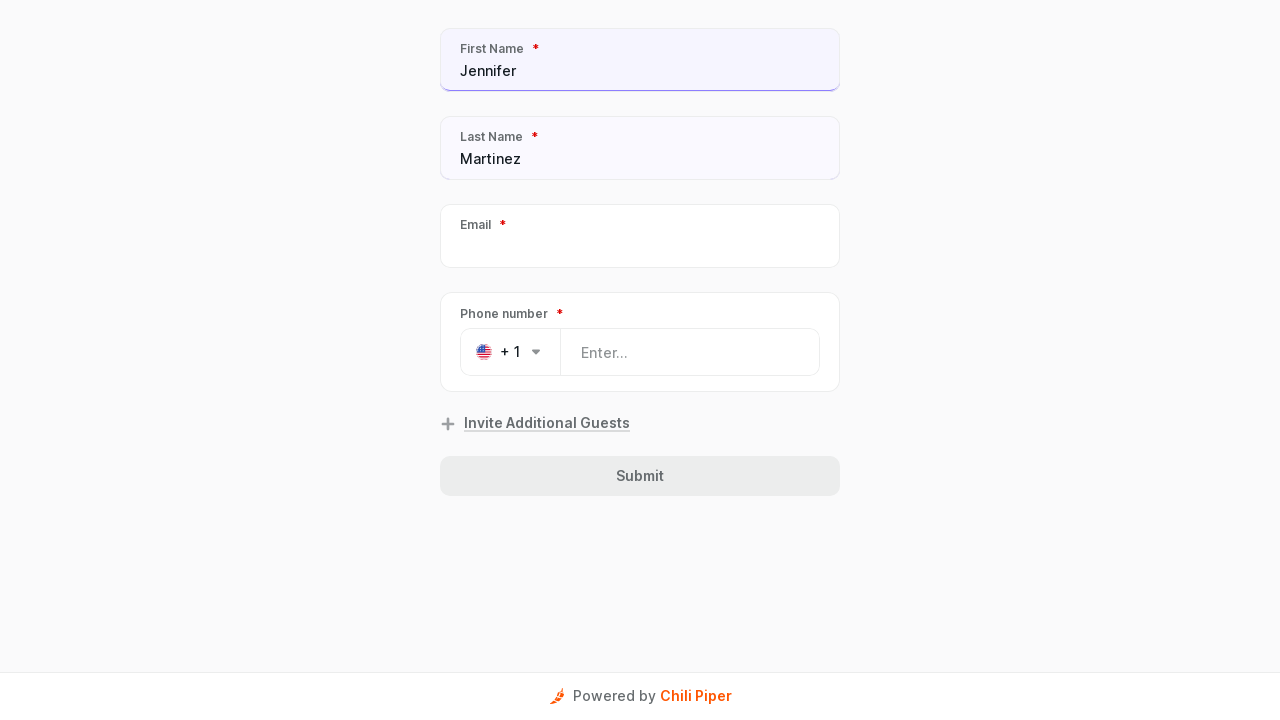

Filled email field with 'jennifer.martinez@testmail.com' on [data-test-id="GuestFormField-PersonEmail"]
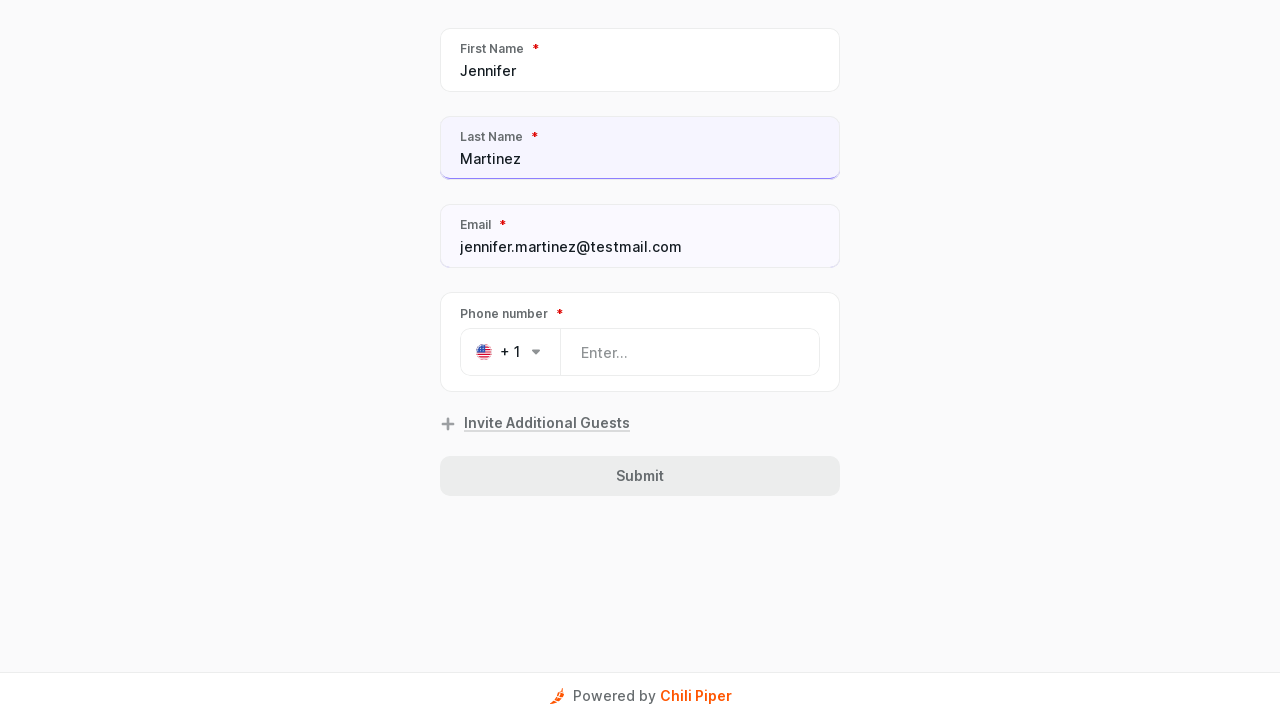

Filled phone number field with '5551234567' on [data-test-id="PhoneField-input"]
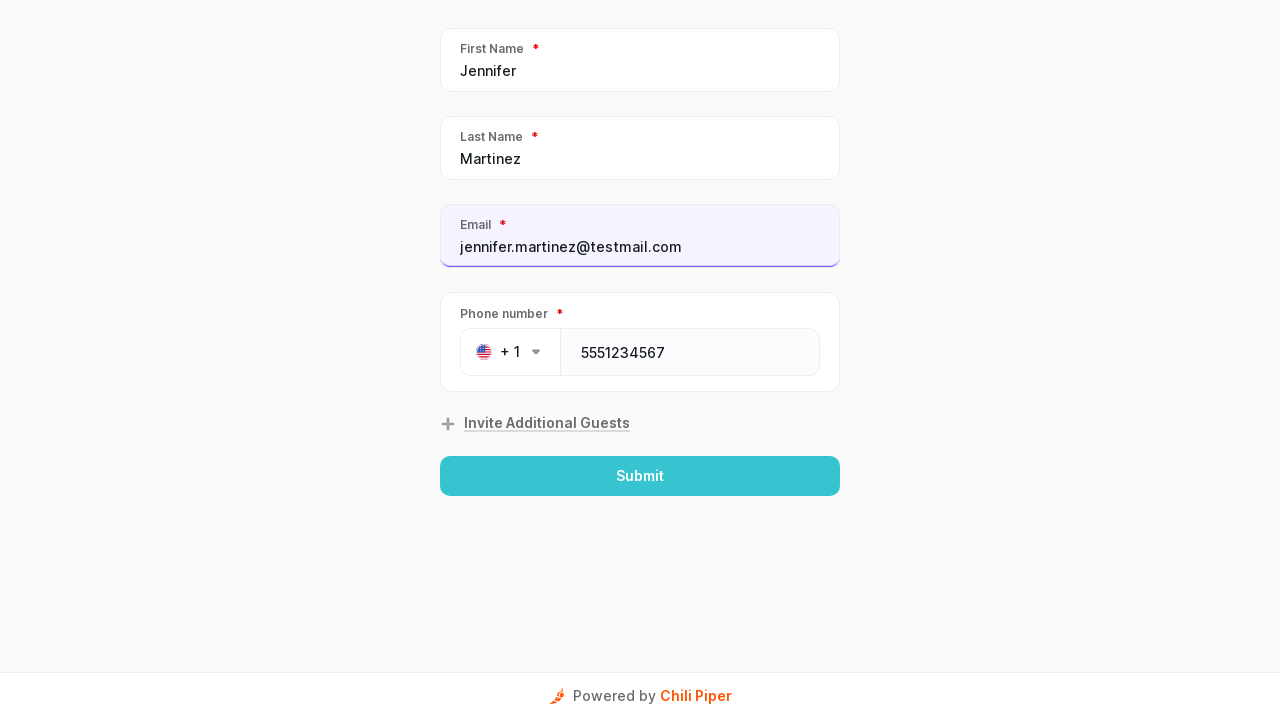

Clicked submit button to submit form at (640, 476) on button[type="submit"]
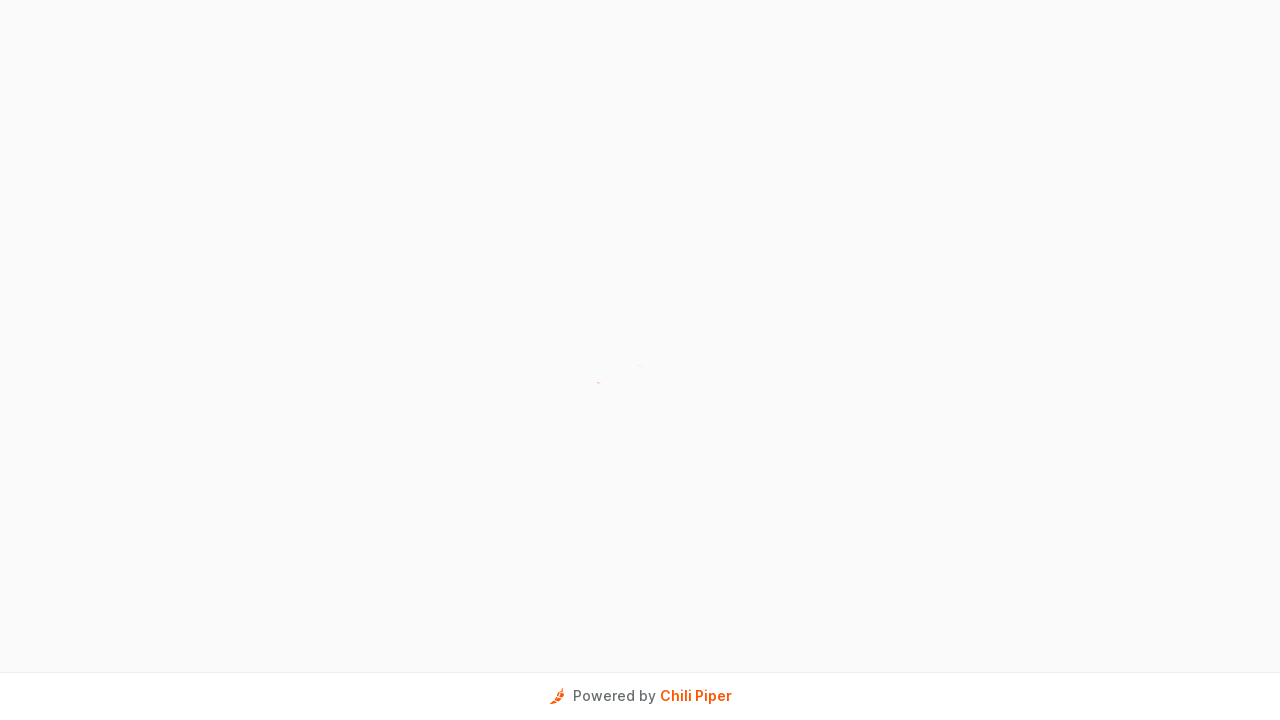

Waited 5 seconds for calendar to load after form submission
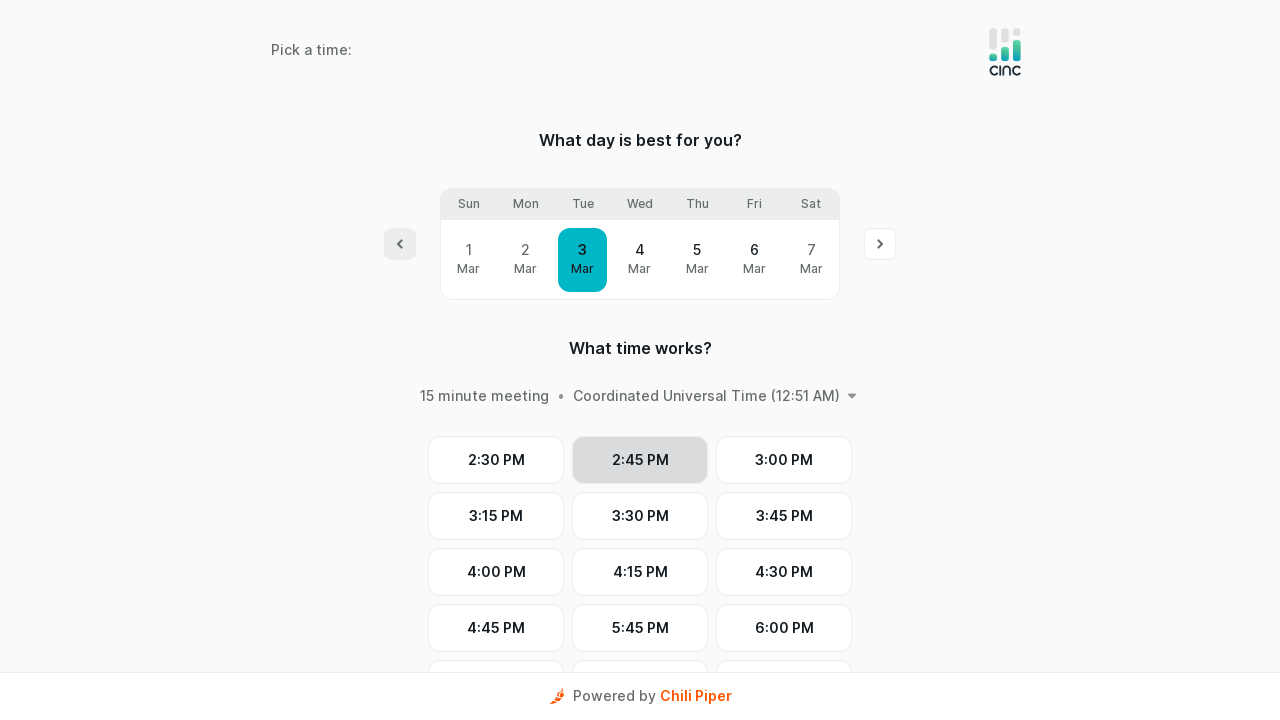

Verified calendar loaded successfully
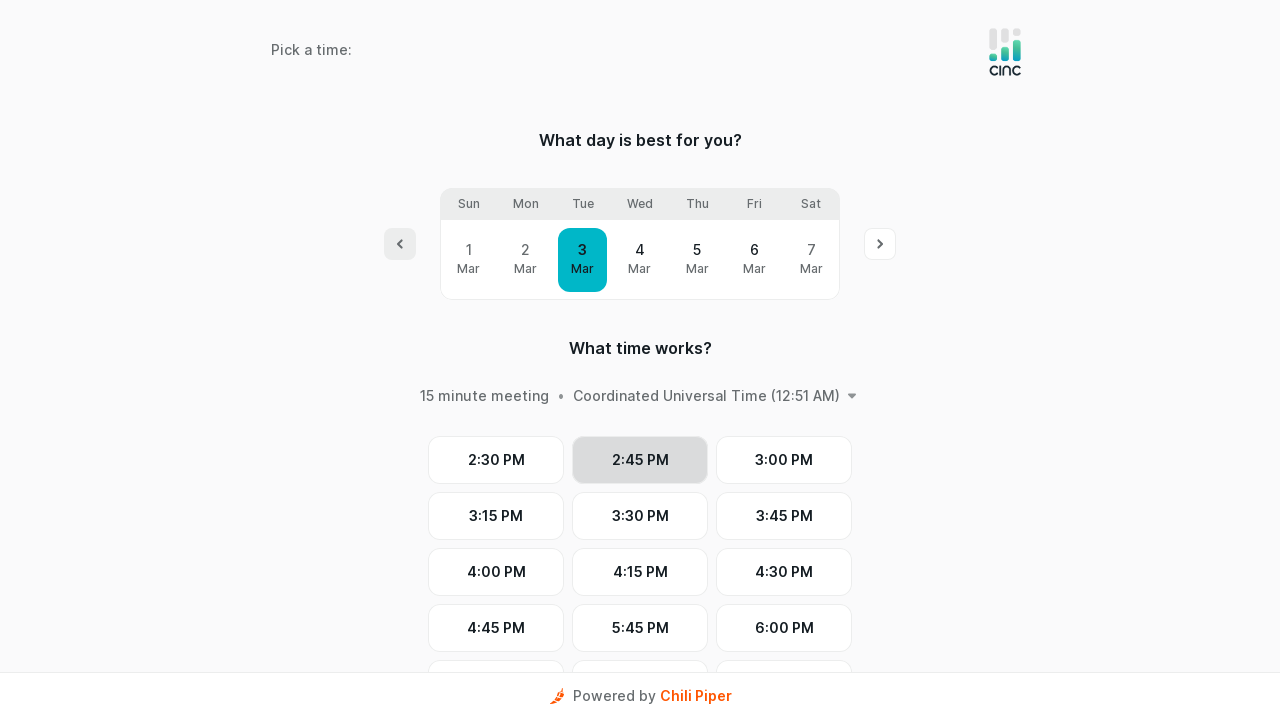

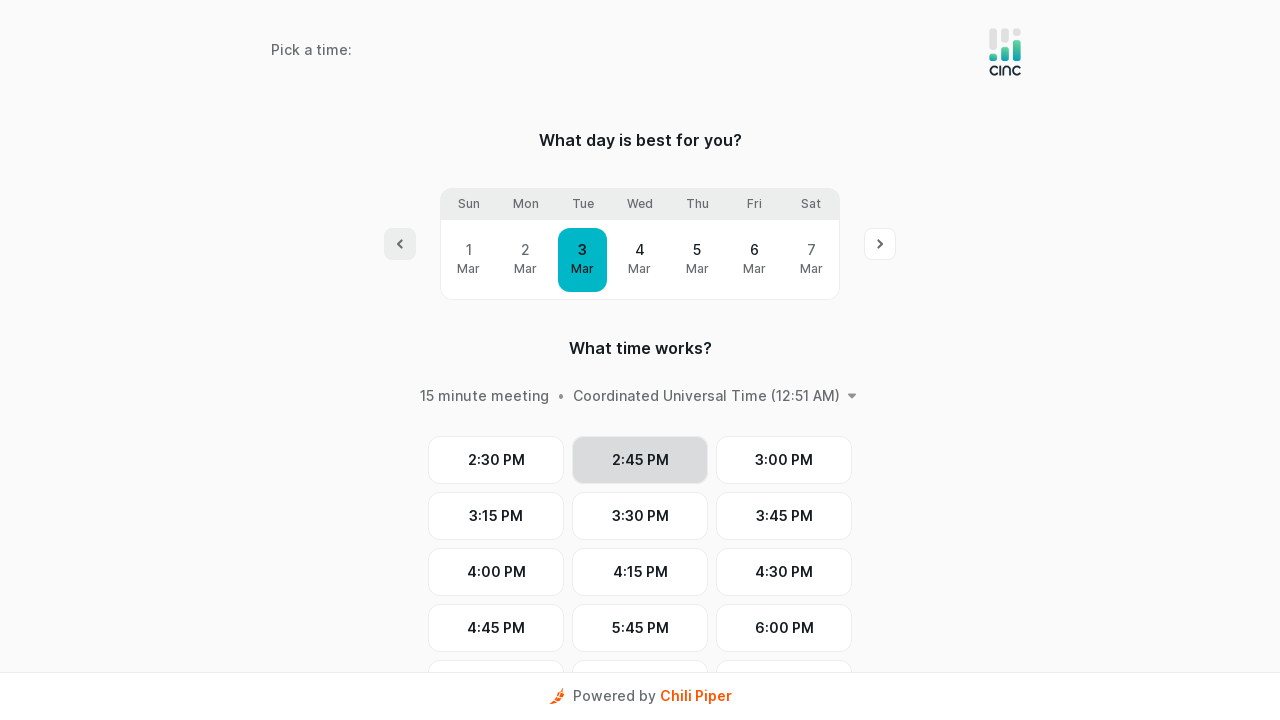